Tests JavaScript confirm dialog by clicking confirm button and dismissing it

Starting URL: https://the-internet.herokuapp.com/javascript_alerts

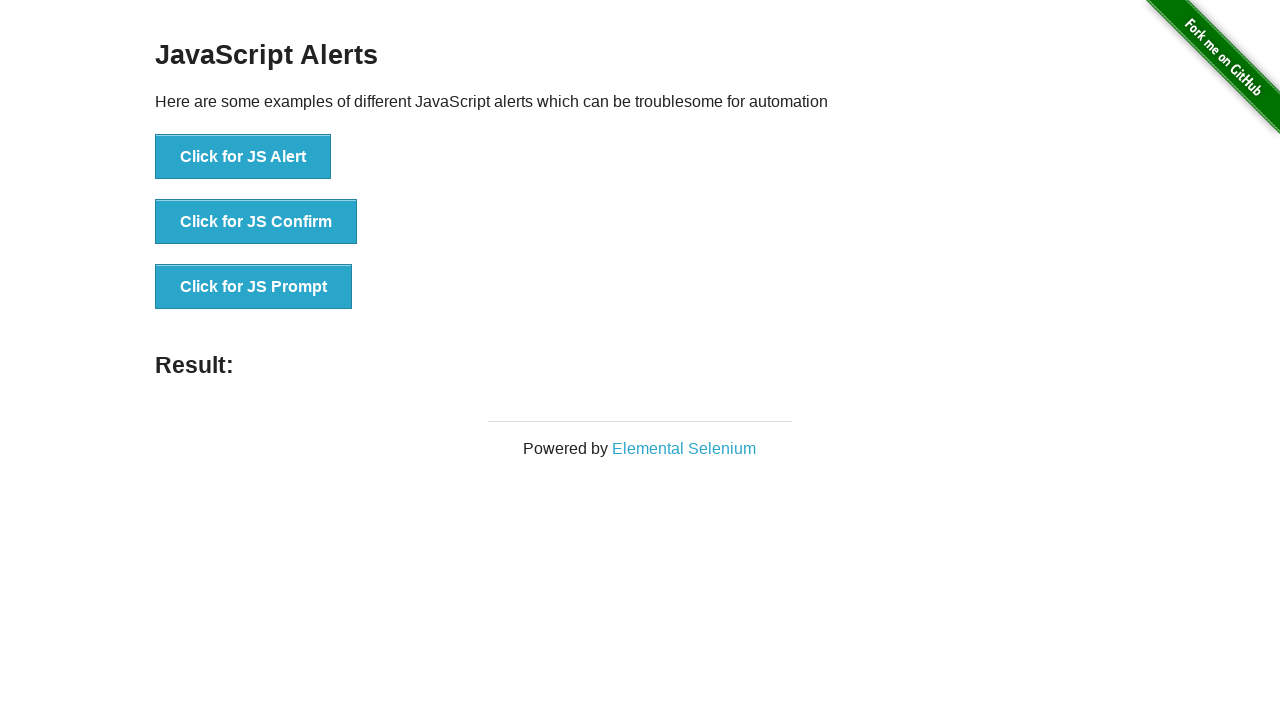

Clicked the 'Click for JS Confirm' button at (256, 222) on xpath=//button[text() = "Click for JS Confirm"]
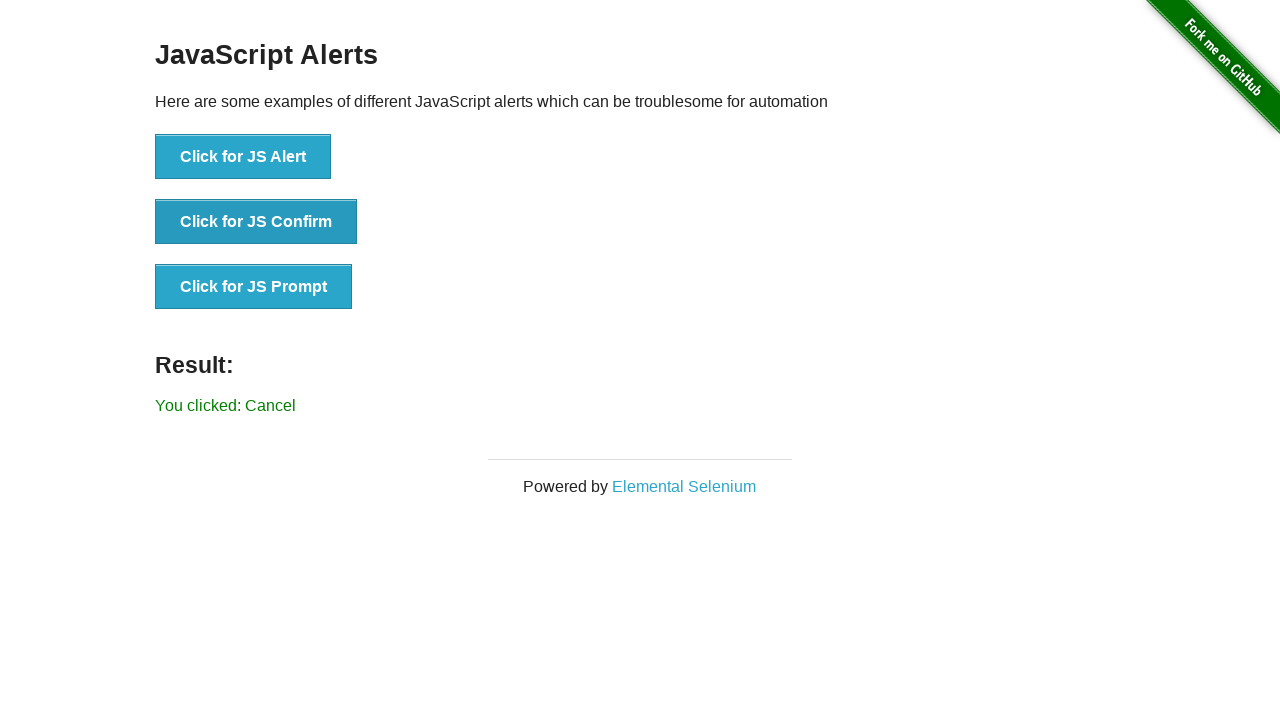

Set up dialog handler to dismiss confirm dialog
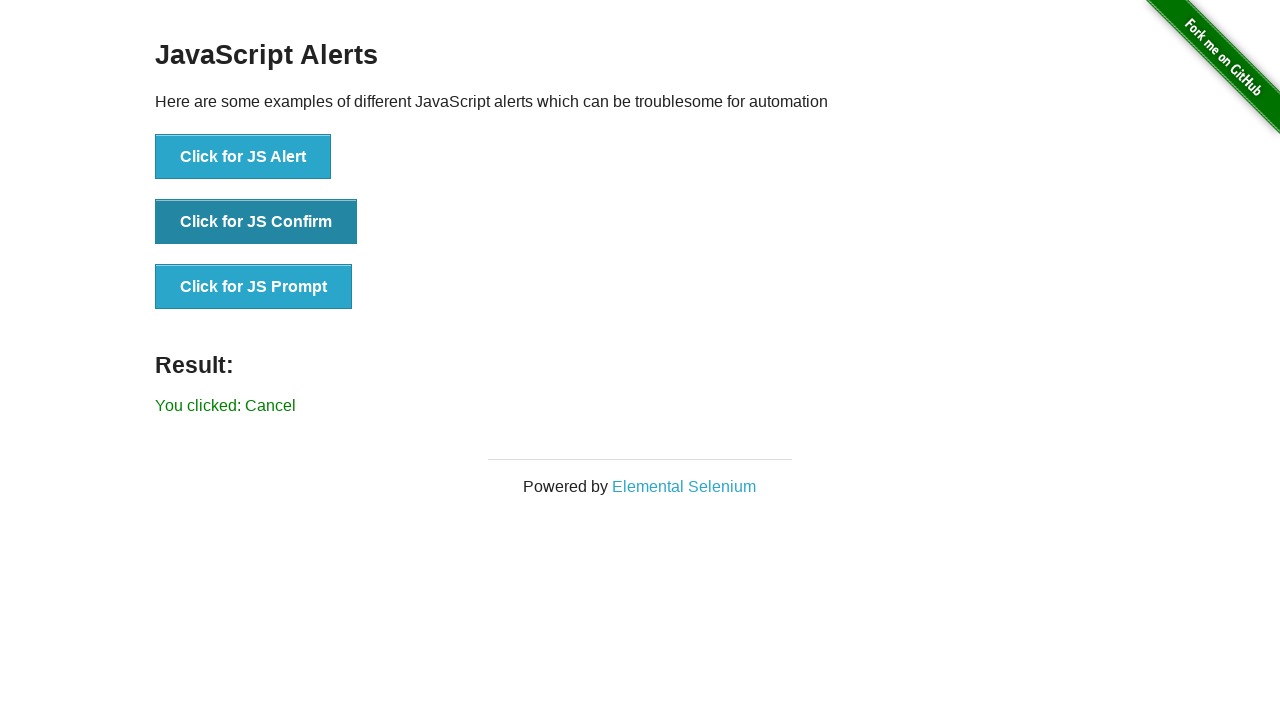

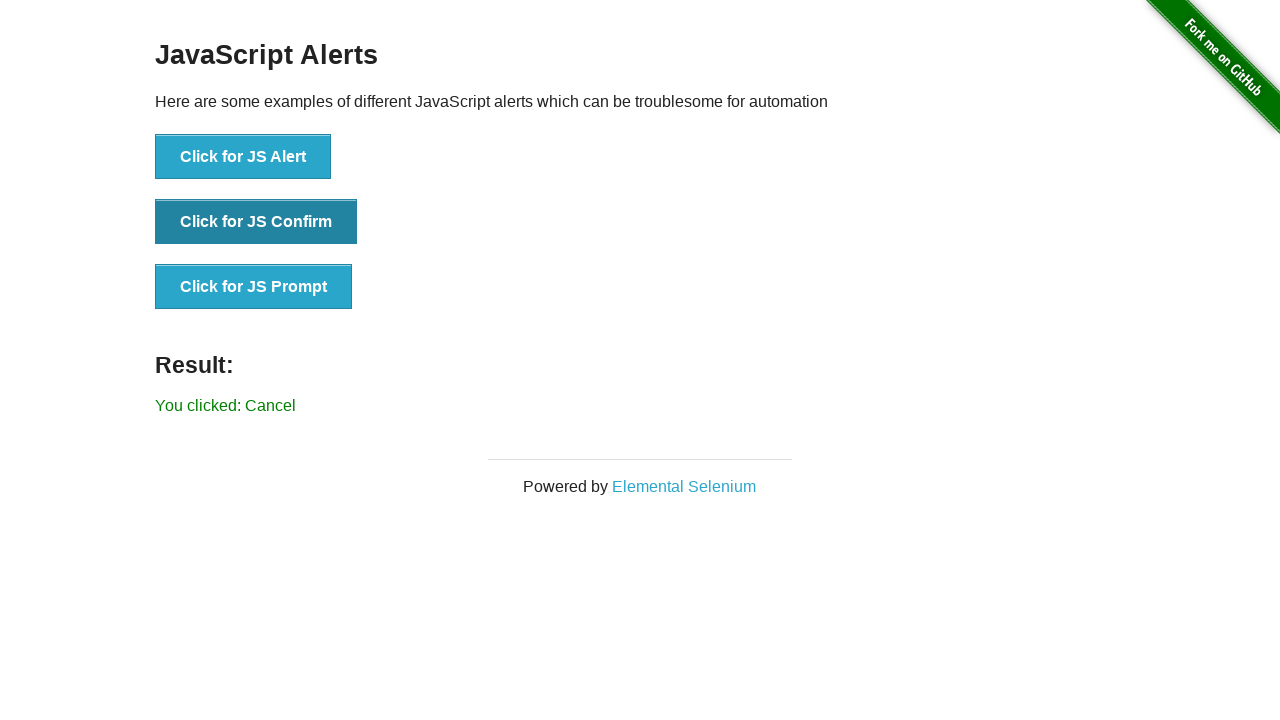